Tests clicking the Download CV button in the About section

Starting URL: https://hammadrashid1997.github.io/Portfolio/

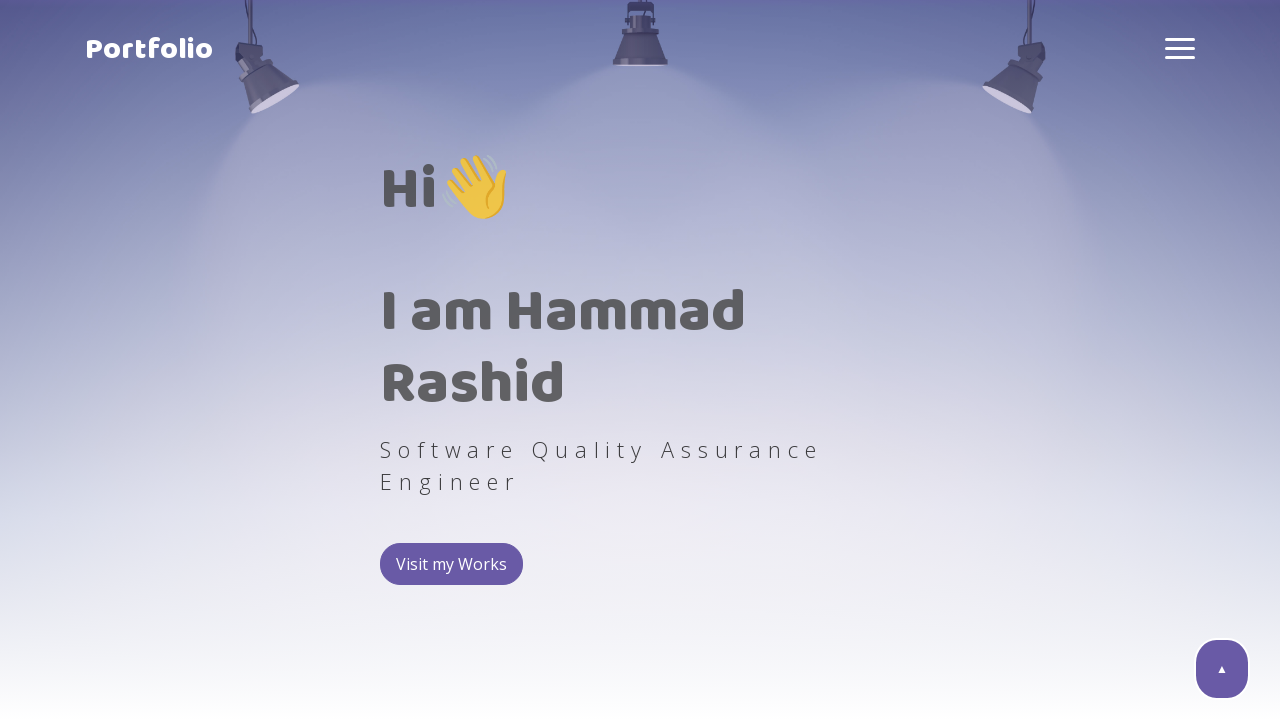

Waited for Download CV button to load in About section
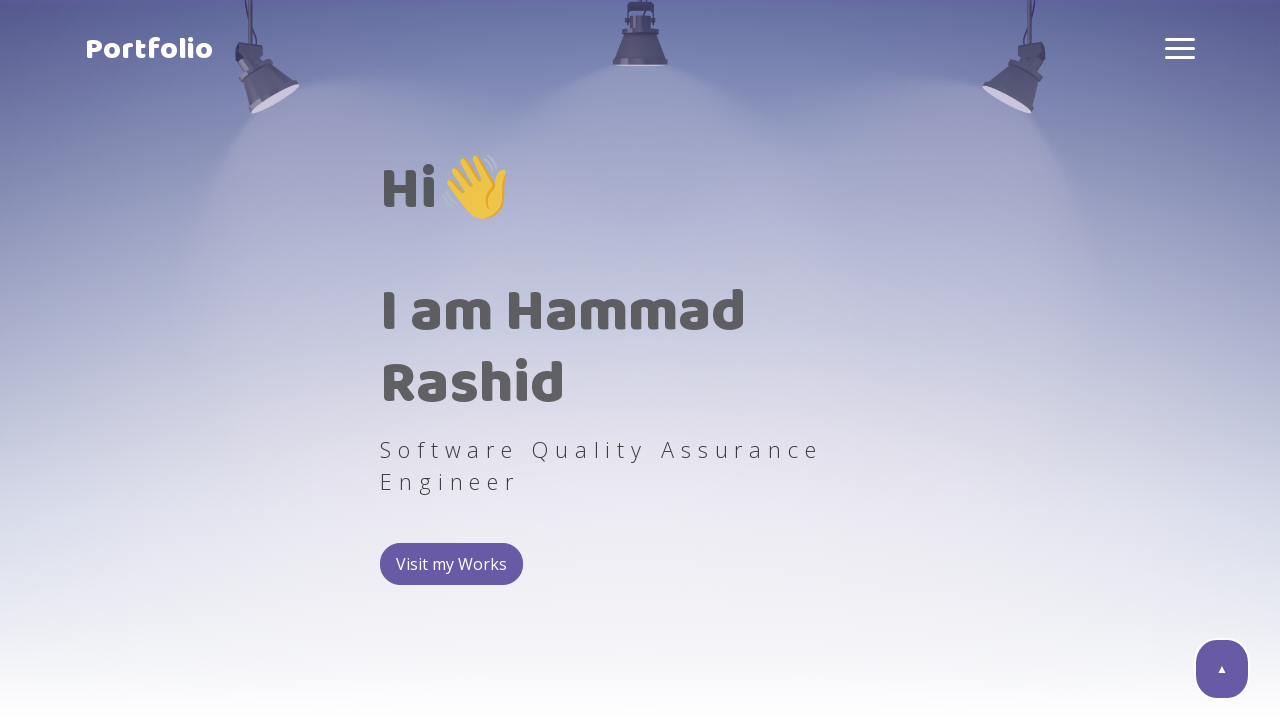

Clicked Download CV button at (148, 361) on .about-caption .btn.btn-primary.btn-rectangular
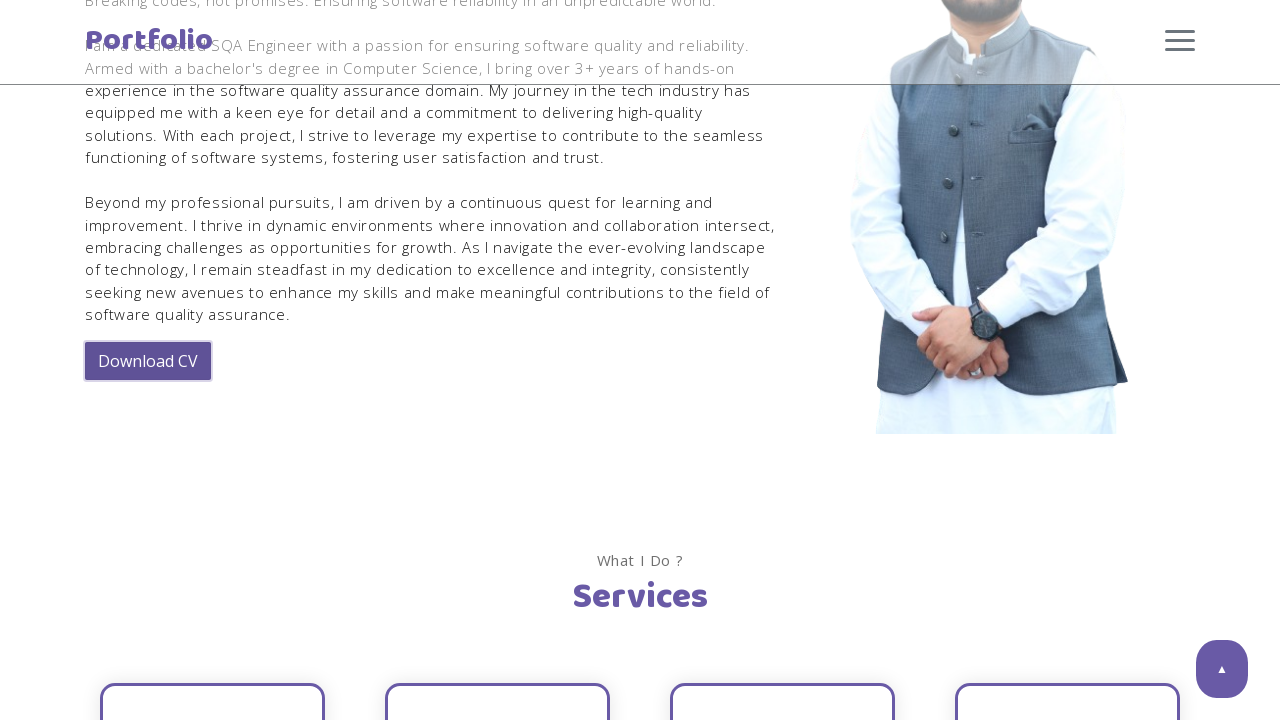

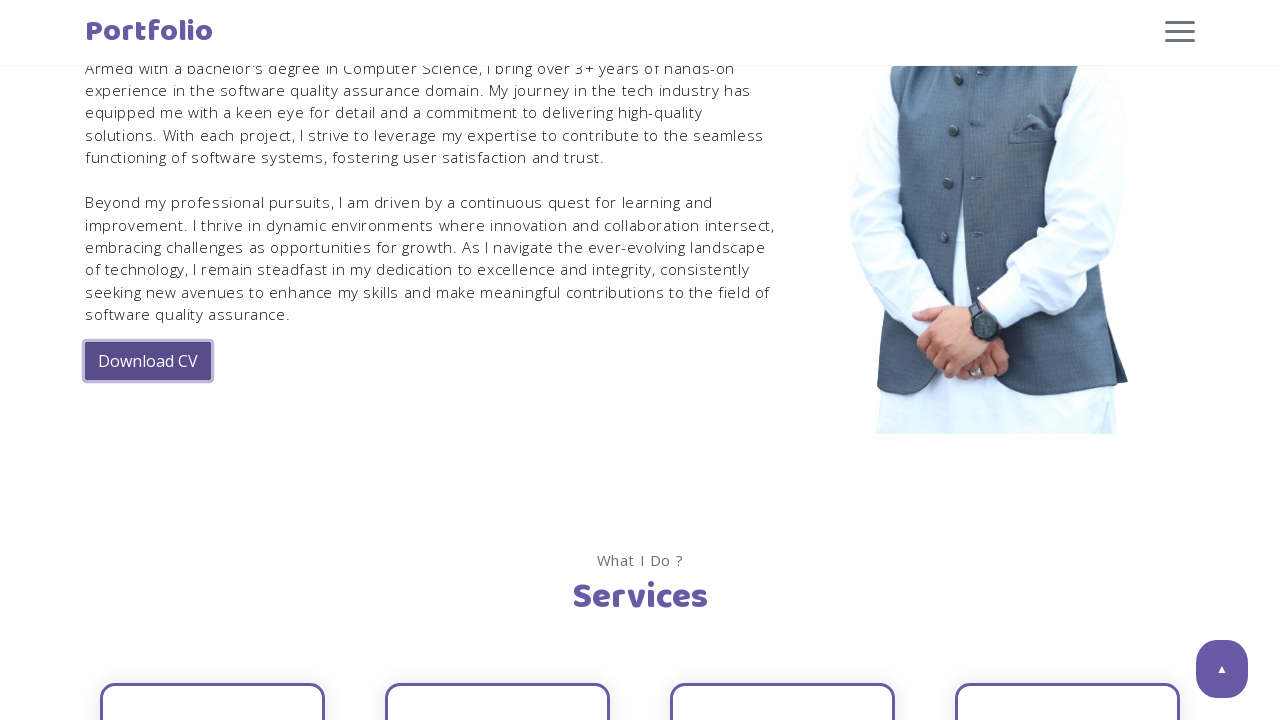